Tests file upload functionality by selecting a file and submitting the upload form

Starting URL: https://practice.expandtesting.com/upload

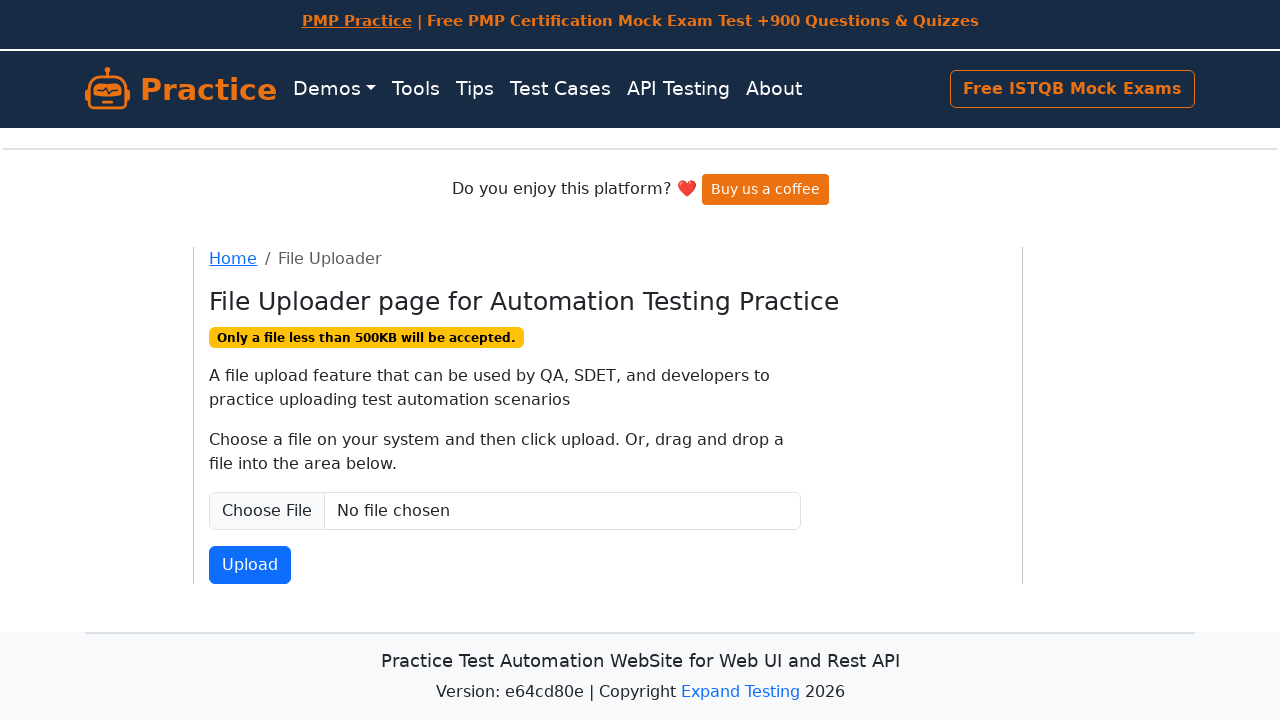

Created temporary test file for upload
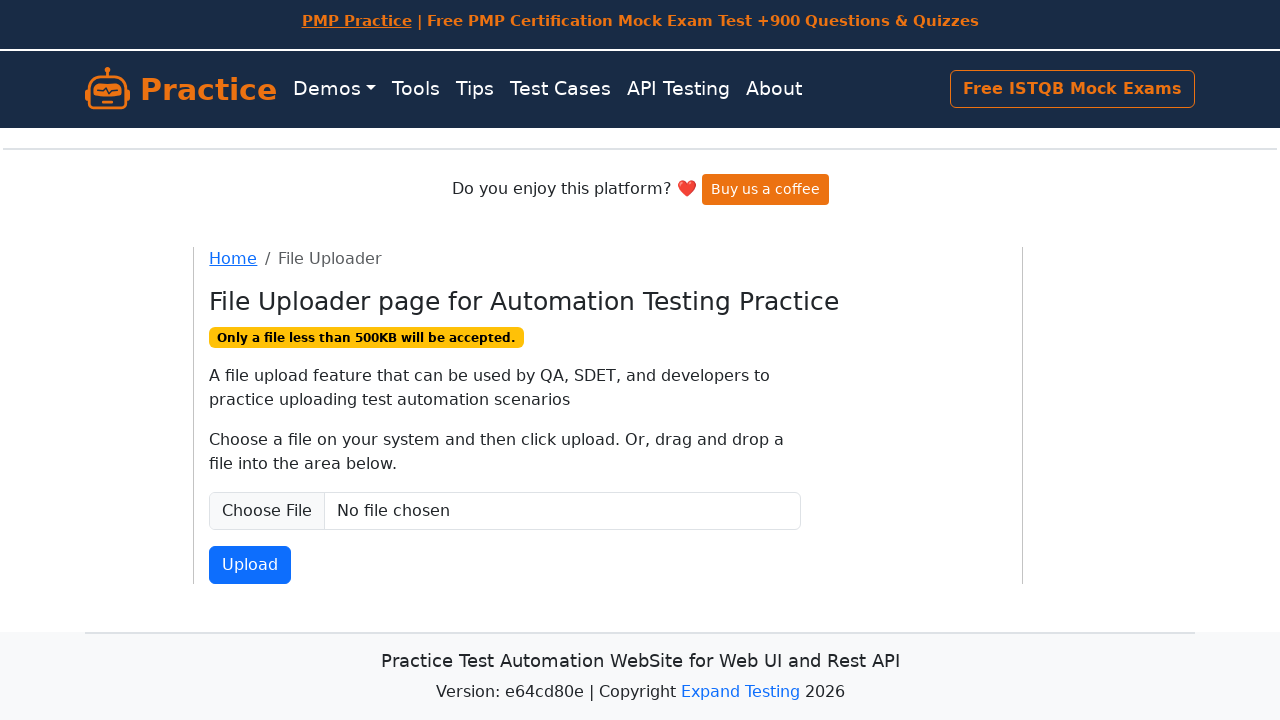

Selected test file for upload via file input
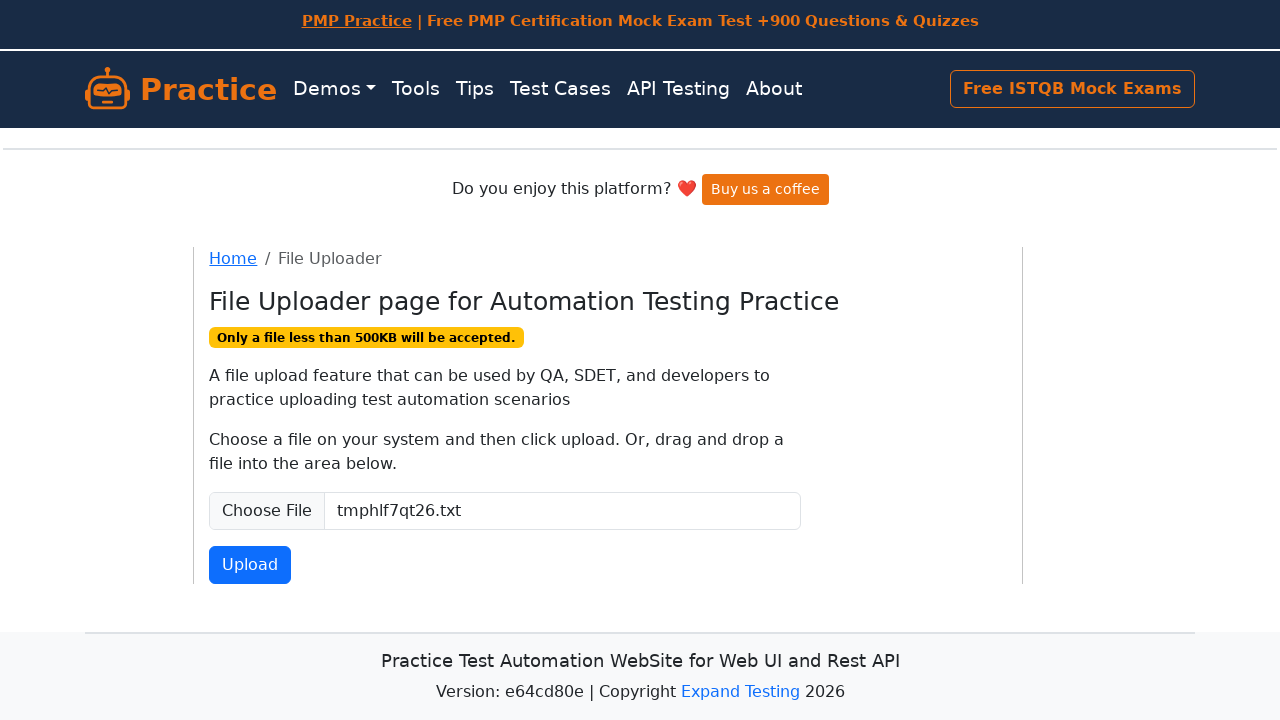

Clicked submit button to upload file at (250, 565) on #fileSubmit
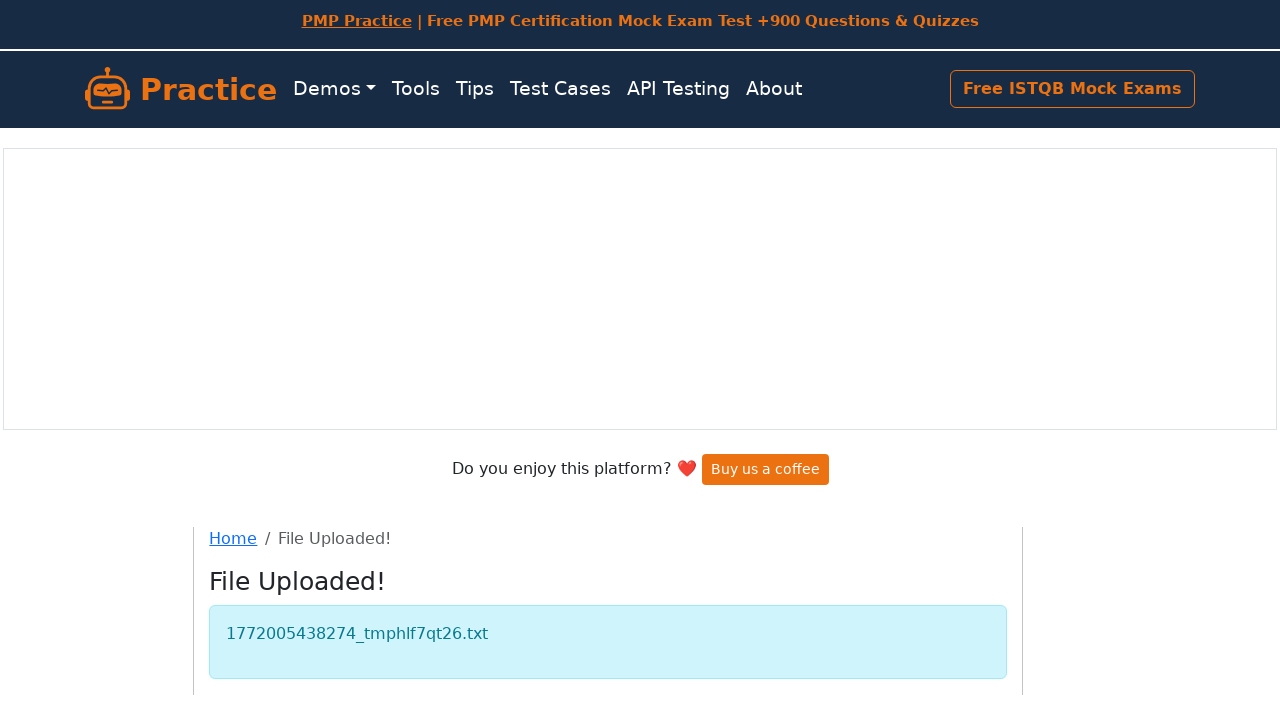

Cleaned up temporary test file
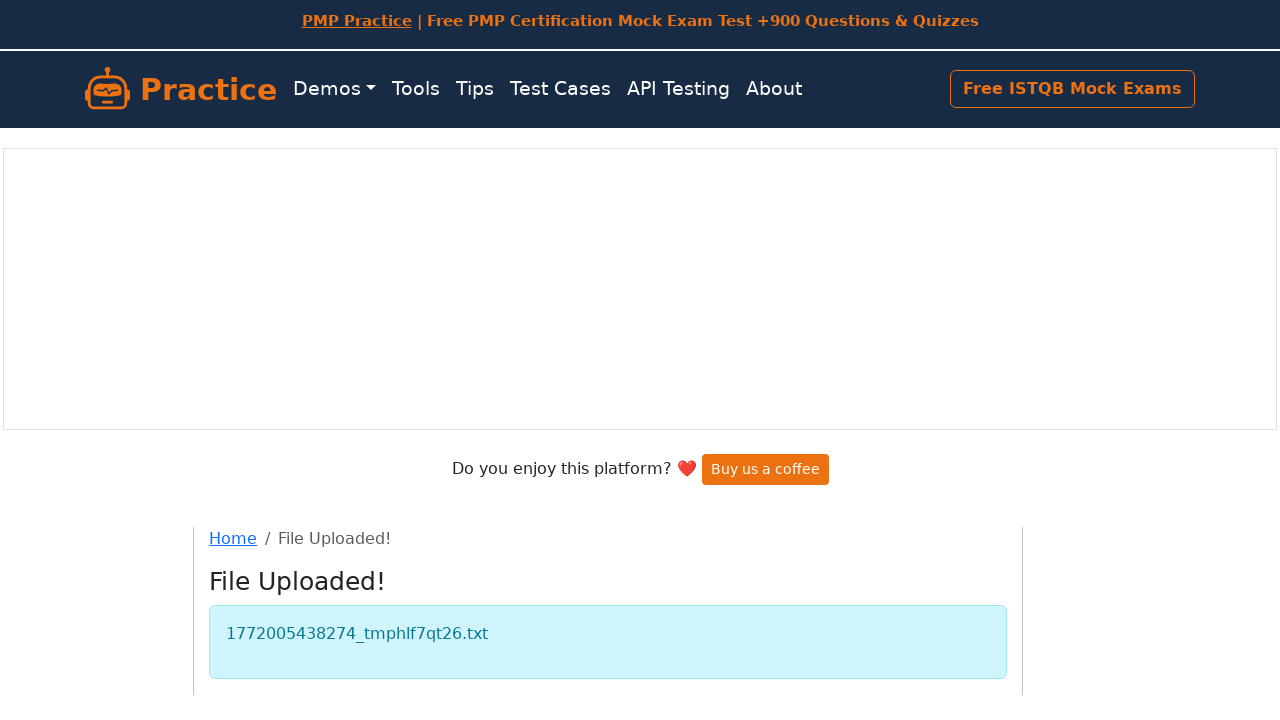

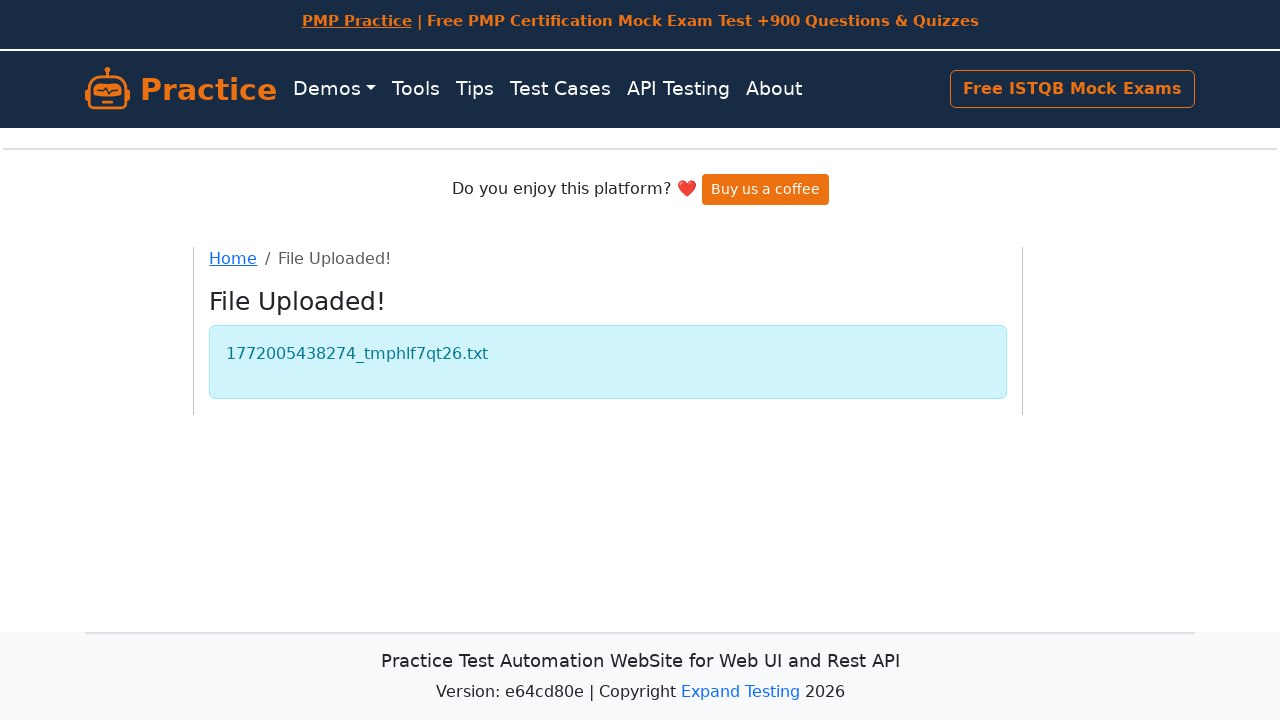